Tests fluent wait functionality by clicking start button and waiting for dynamic content to appear

Starting URL: https://the-internet.herokuapp.com/dynamic_loading/1

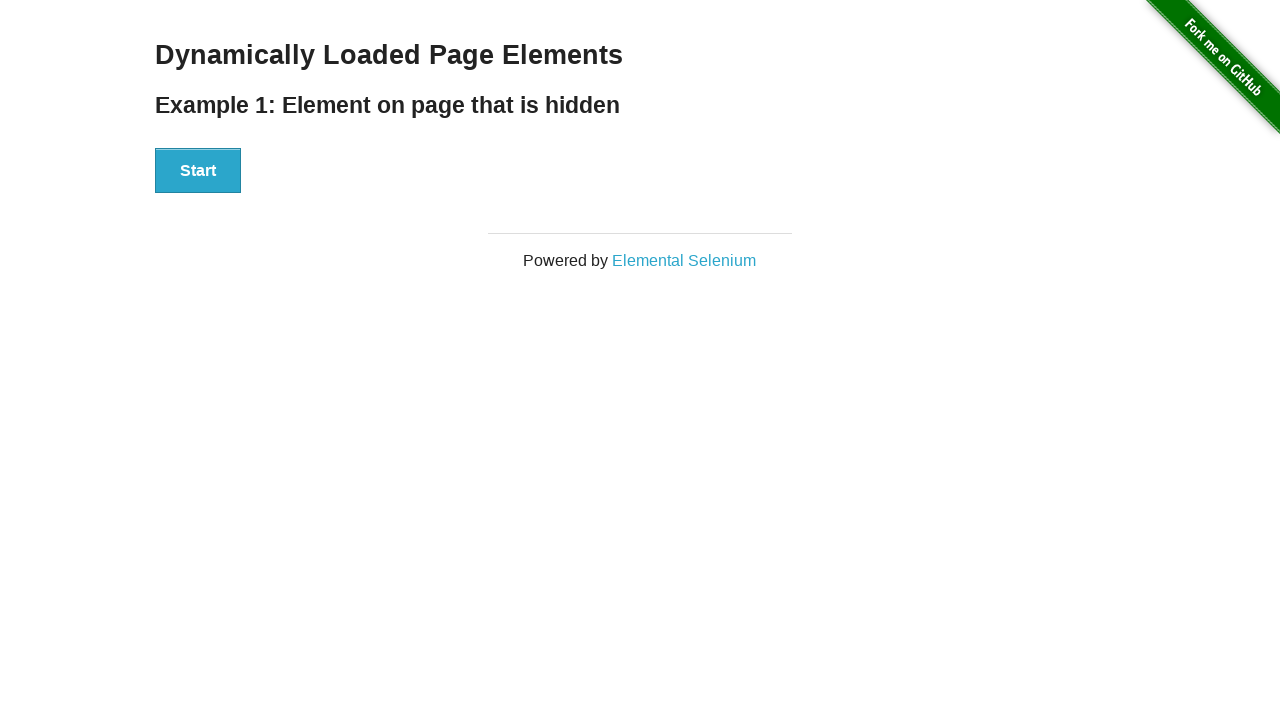

Clicked start button to trigger dynamic loading at (198, 171) on button
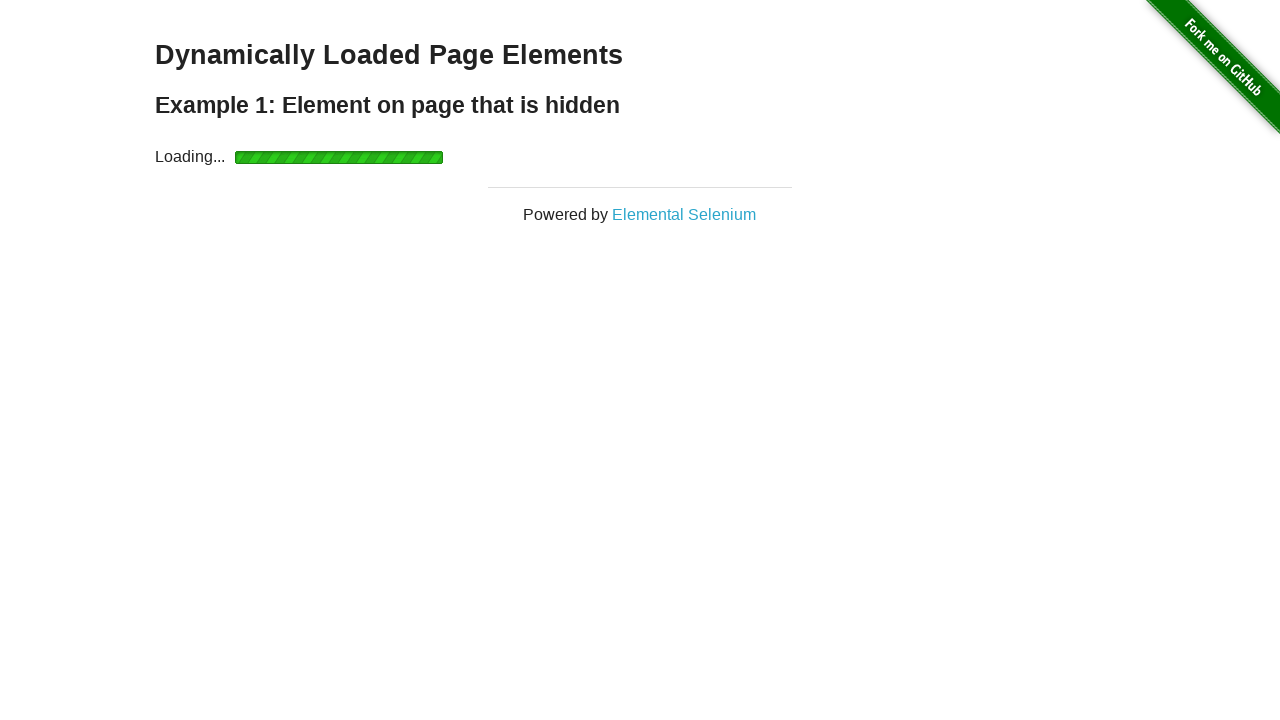

Dynamic content appeared - finish element is now visible
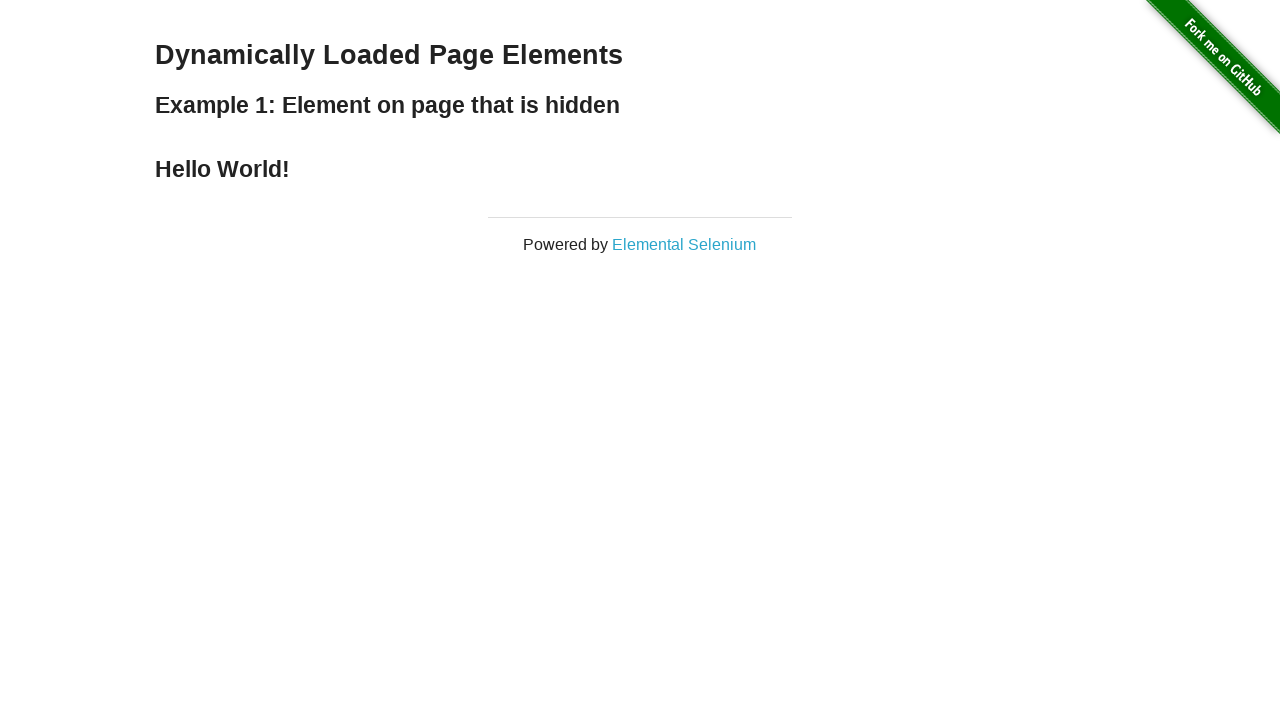

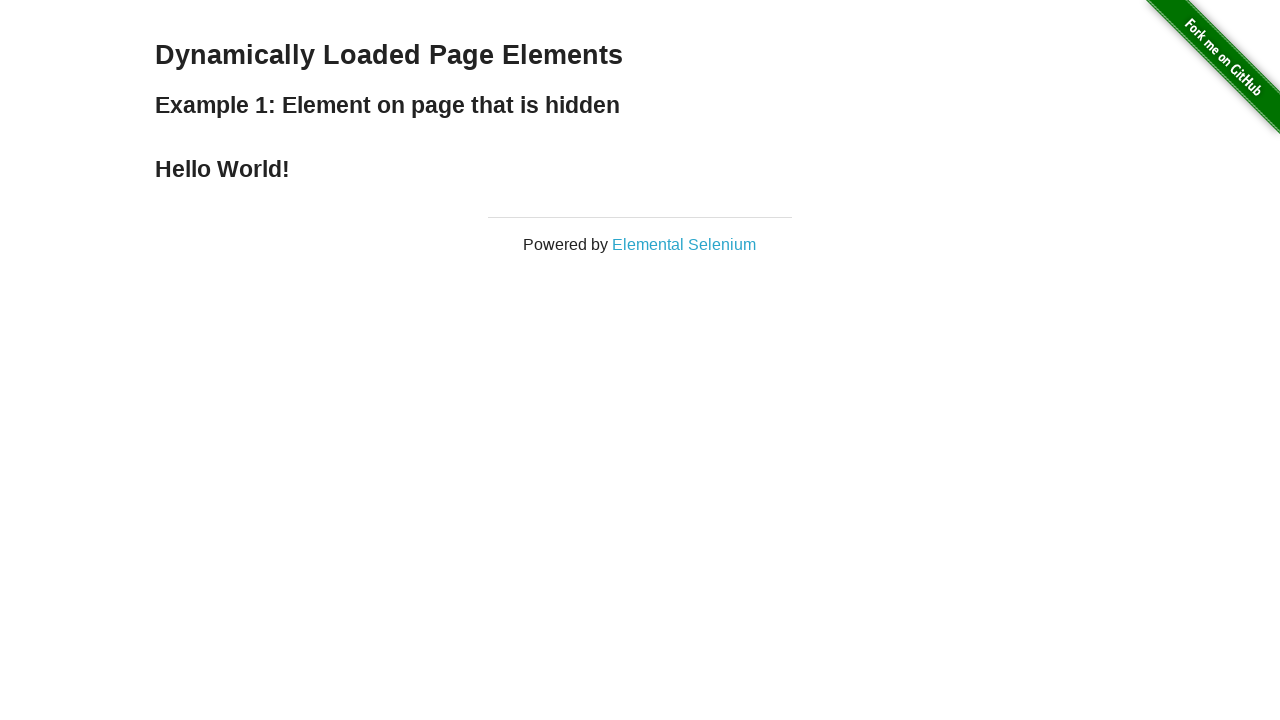